Tests todo app by verifying default items exist, adding new items, checking items as completed, and filtering/deleting tasks

Starting URL: https://example.cypress.io/todo

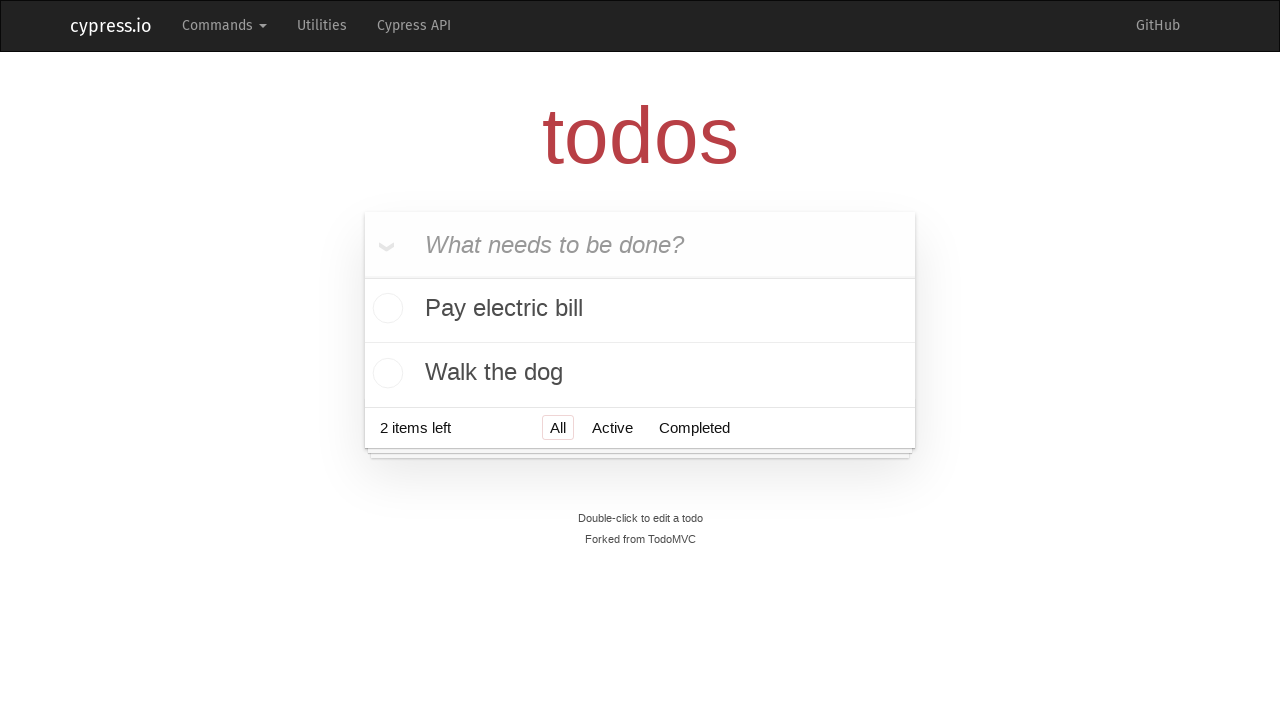

Waited for todo list items to load
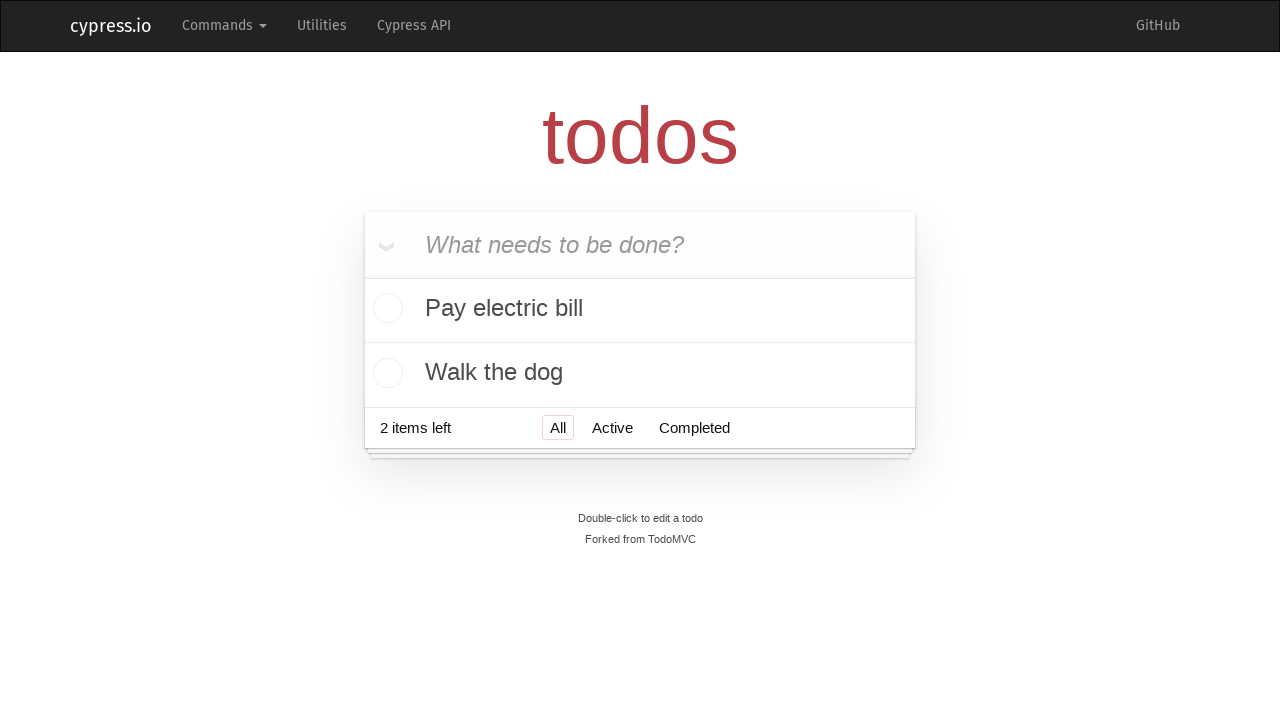

Located all todo list items
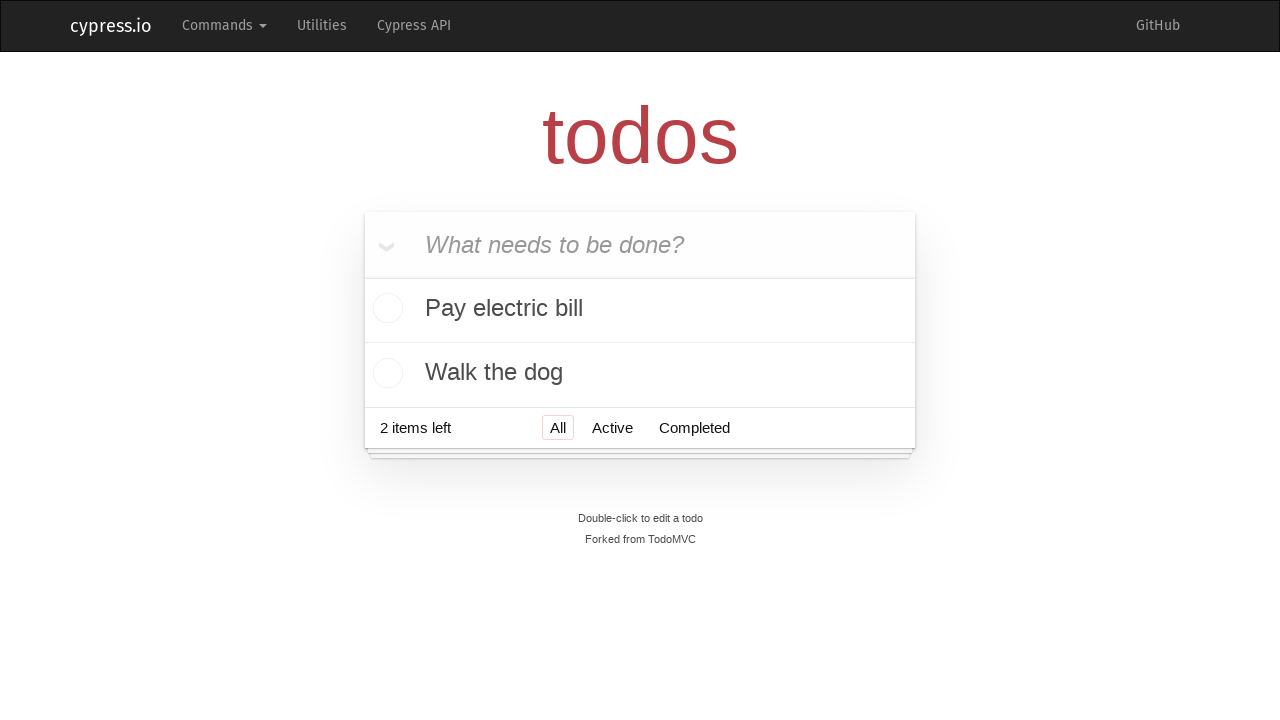

Verified 2 default todo items exist
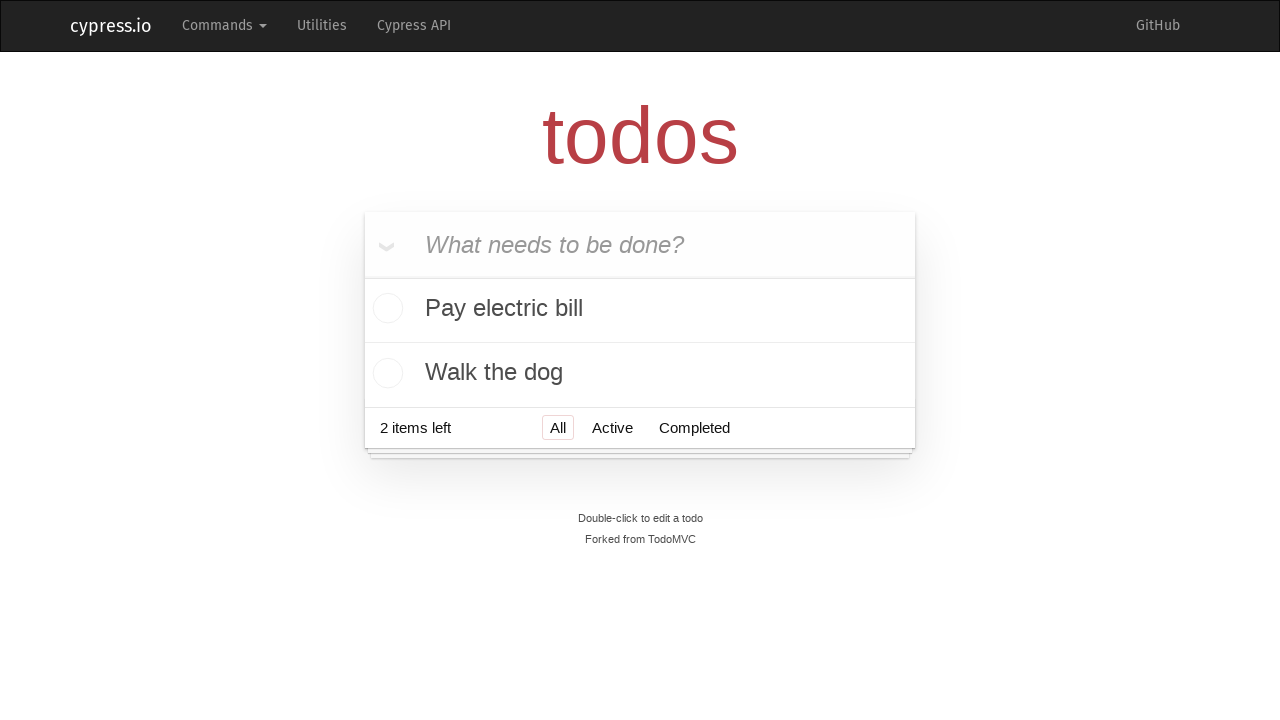

Verified first item is 'Pay electric bill'
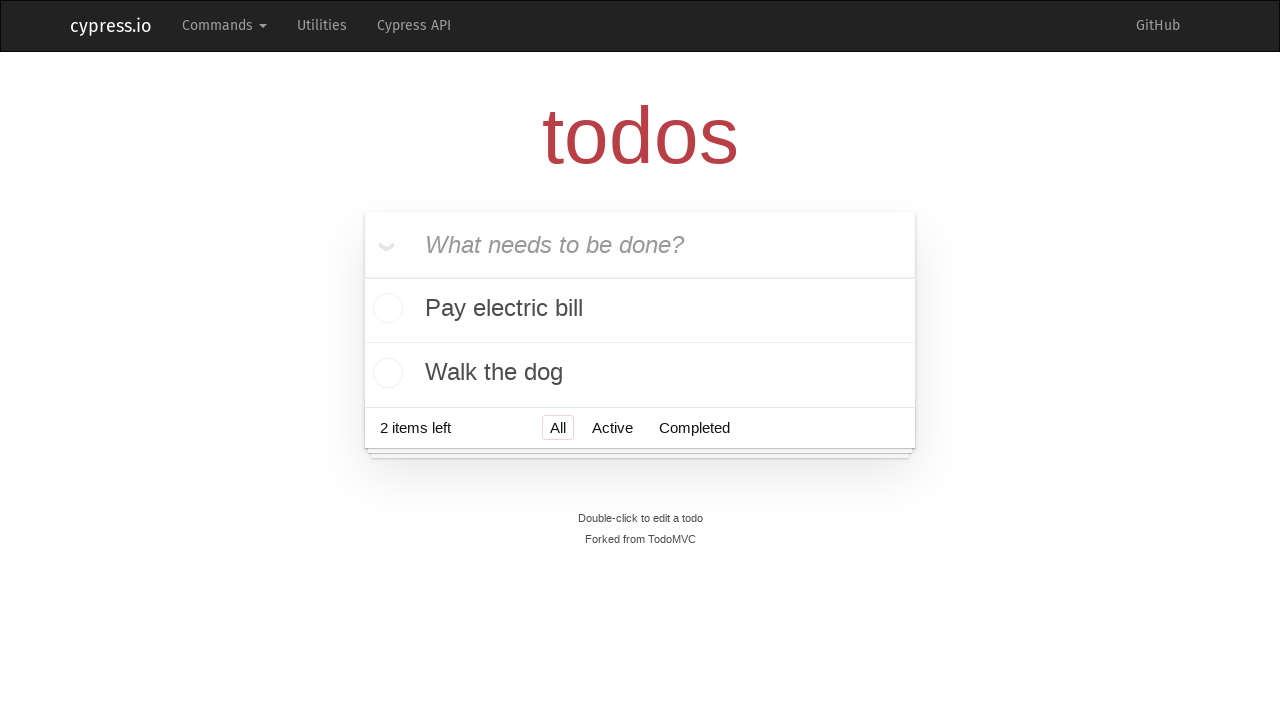

Verified last item is 'Walk the dog'
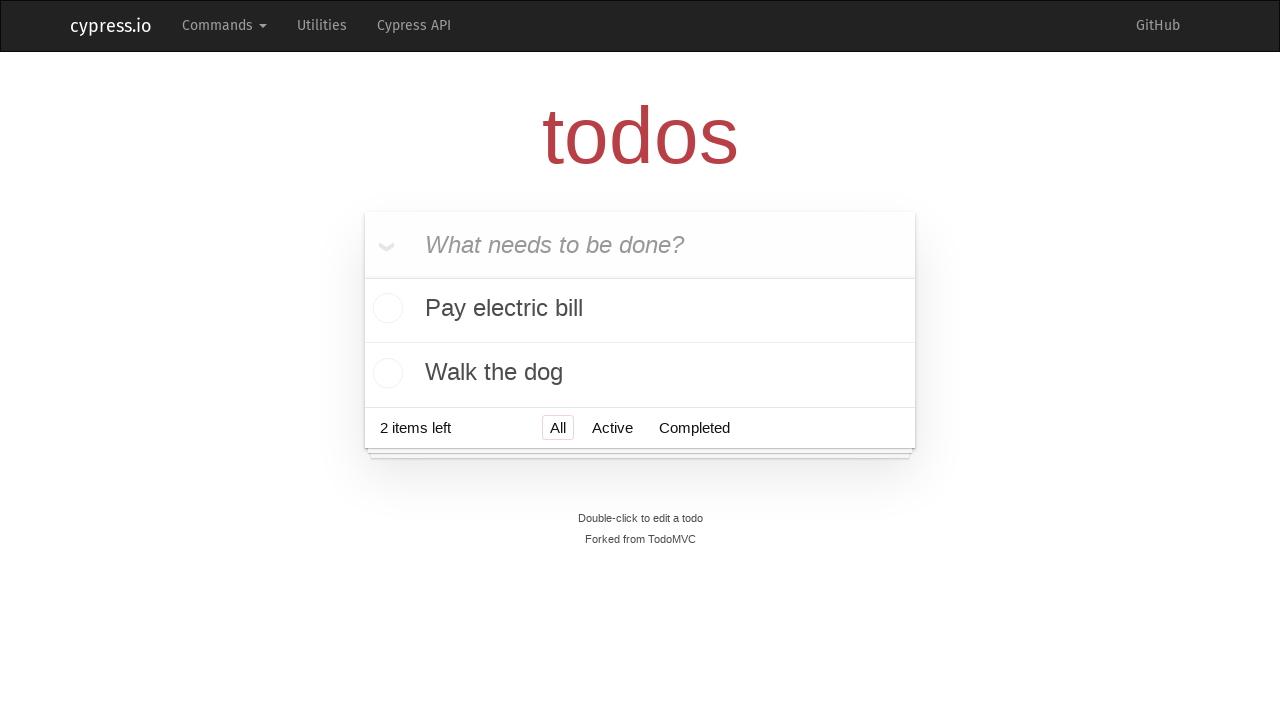

Filled new todo field with 'Feed the cat' on [data-test=new-todo]
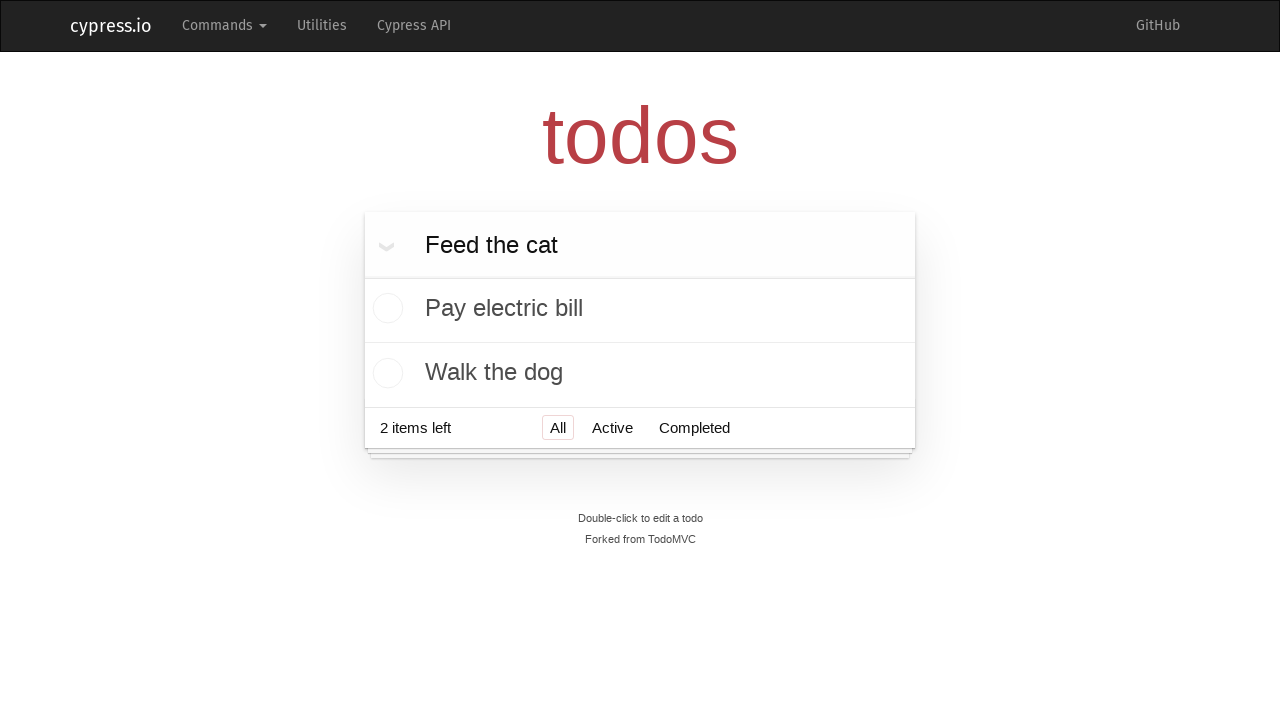

Pressed Enter to add new todo item on [data-test=new-todo]
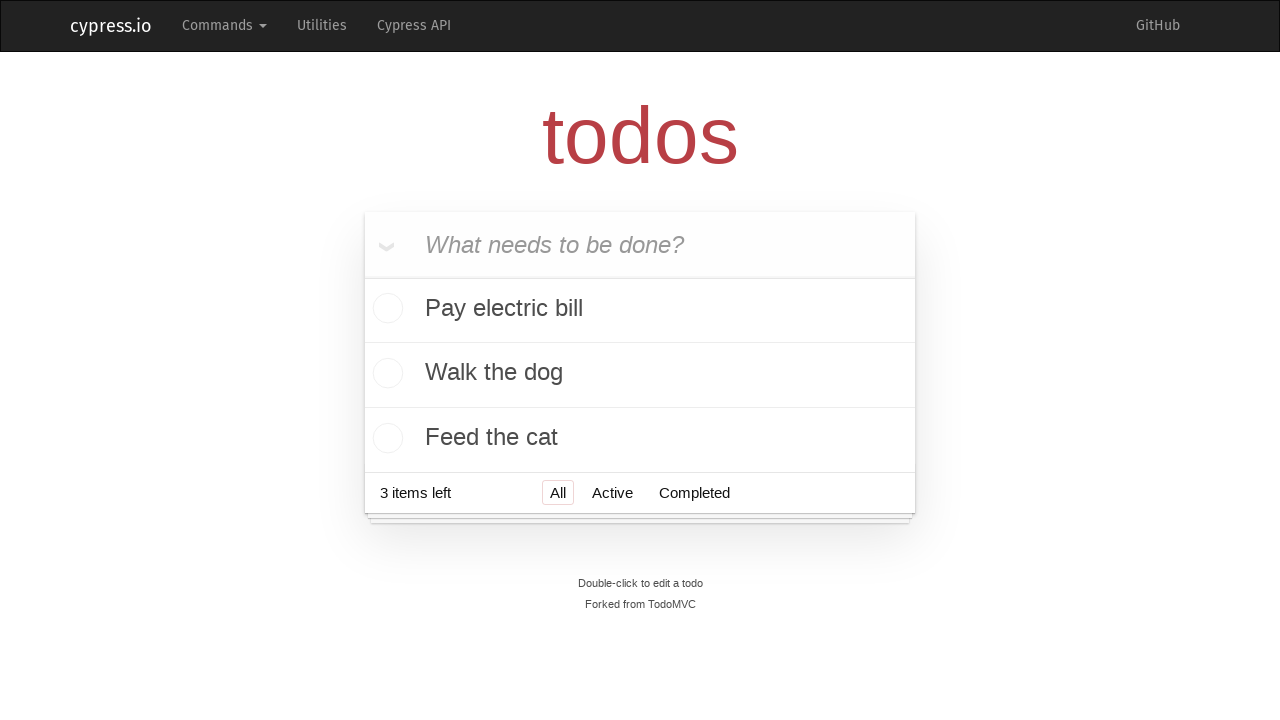

Verified new todo item was added (total count: 3)
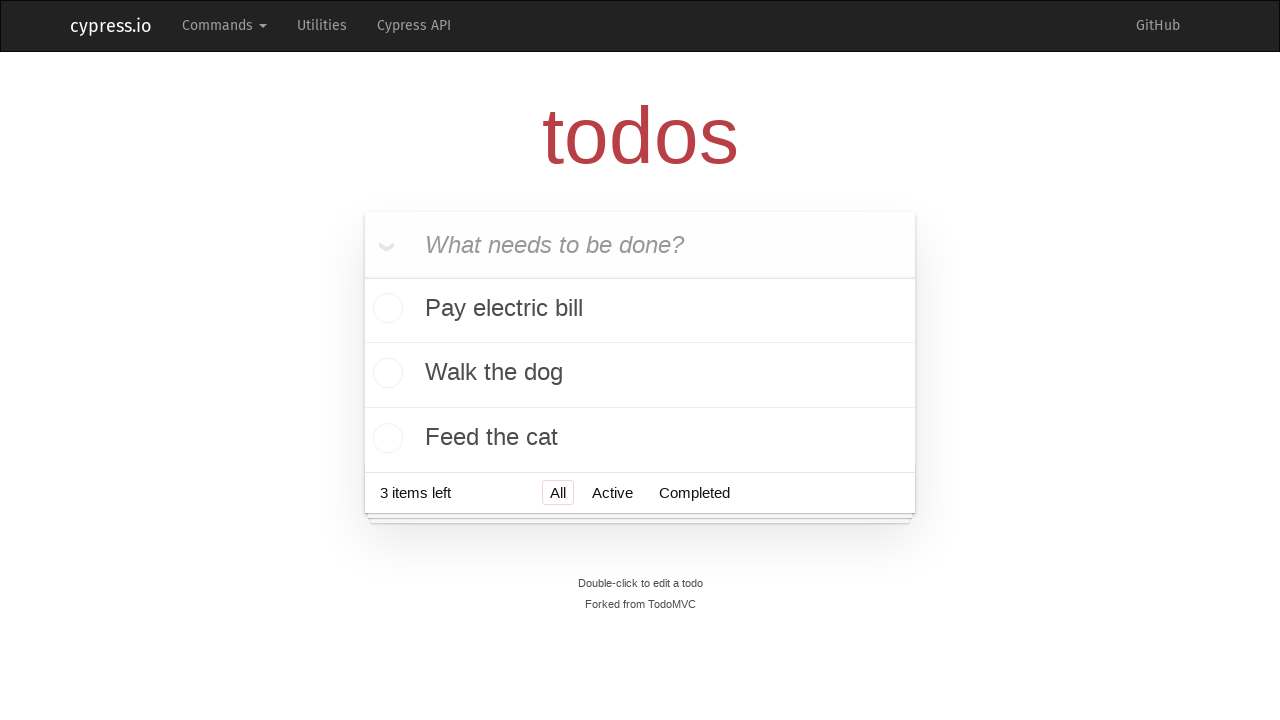

Checked off 'Pay electric bill' as completed at (385, 310) on text=Pay electric bill >> .. >> input[type=checkbox]
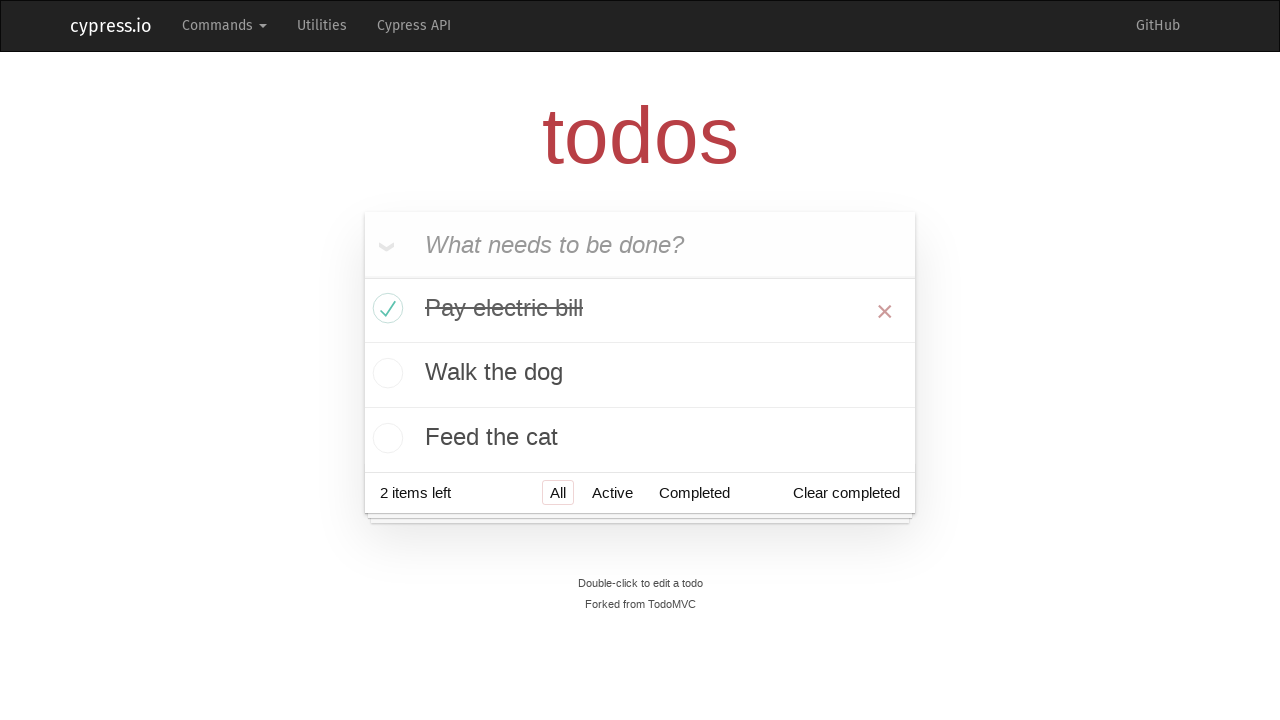

Clicked 'Active' filter to show active tasks at (612, 492) on text=Active
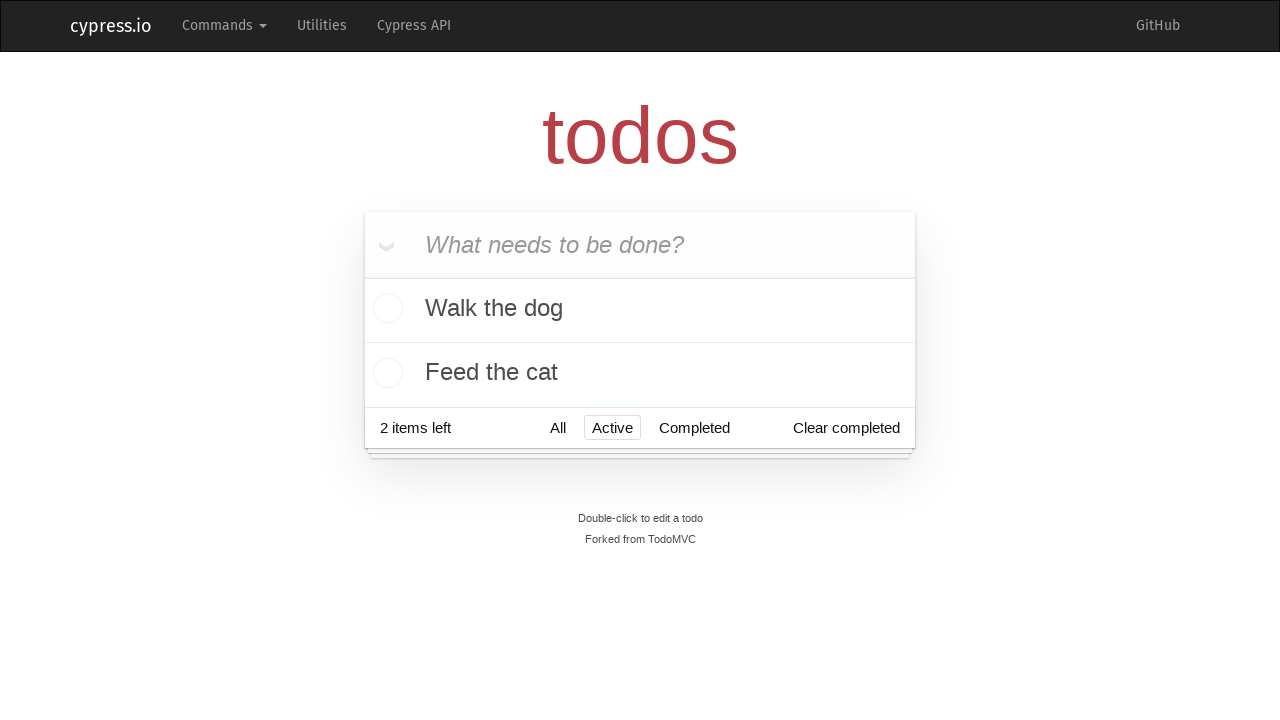

Waited for filtered active todo list to load
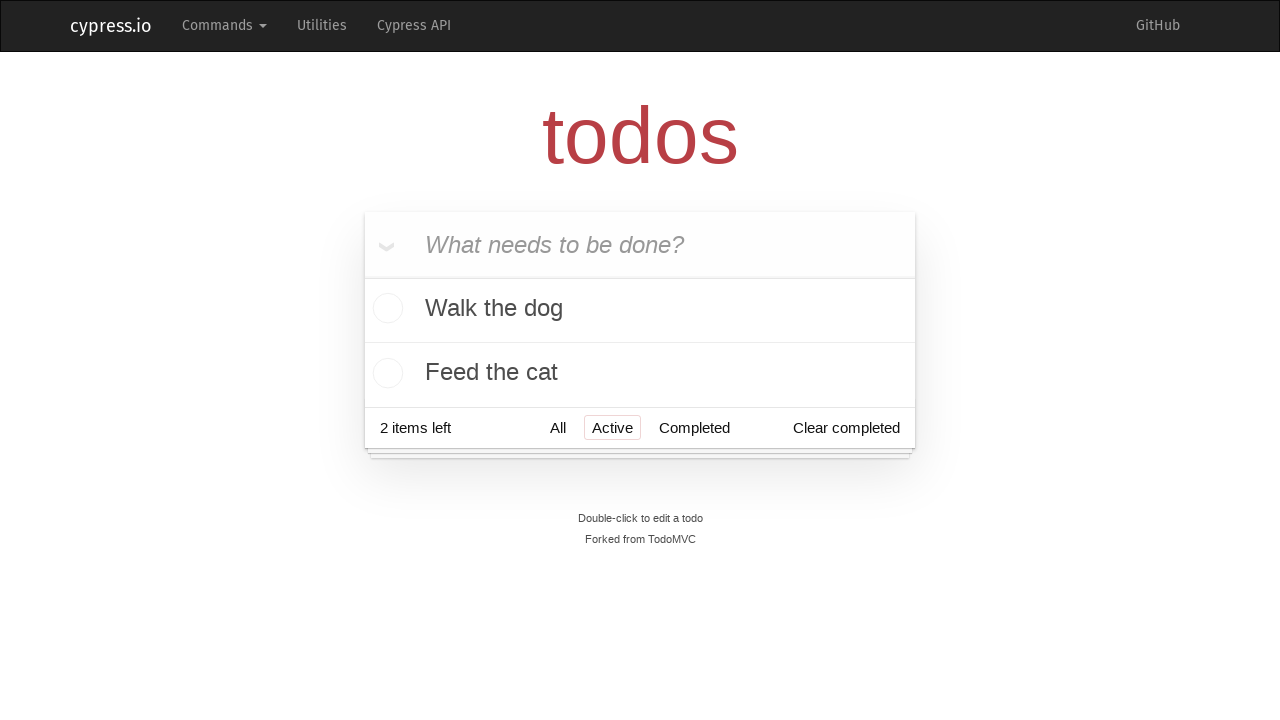

Clicked 'Completed' filter to show completed tasks at (694, 428) on text=Completed
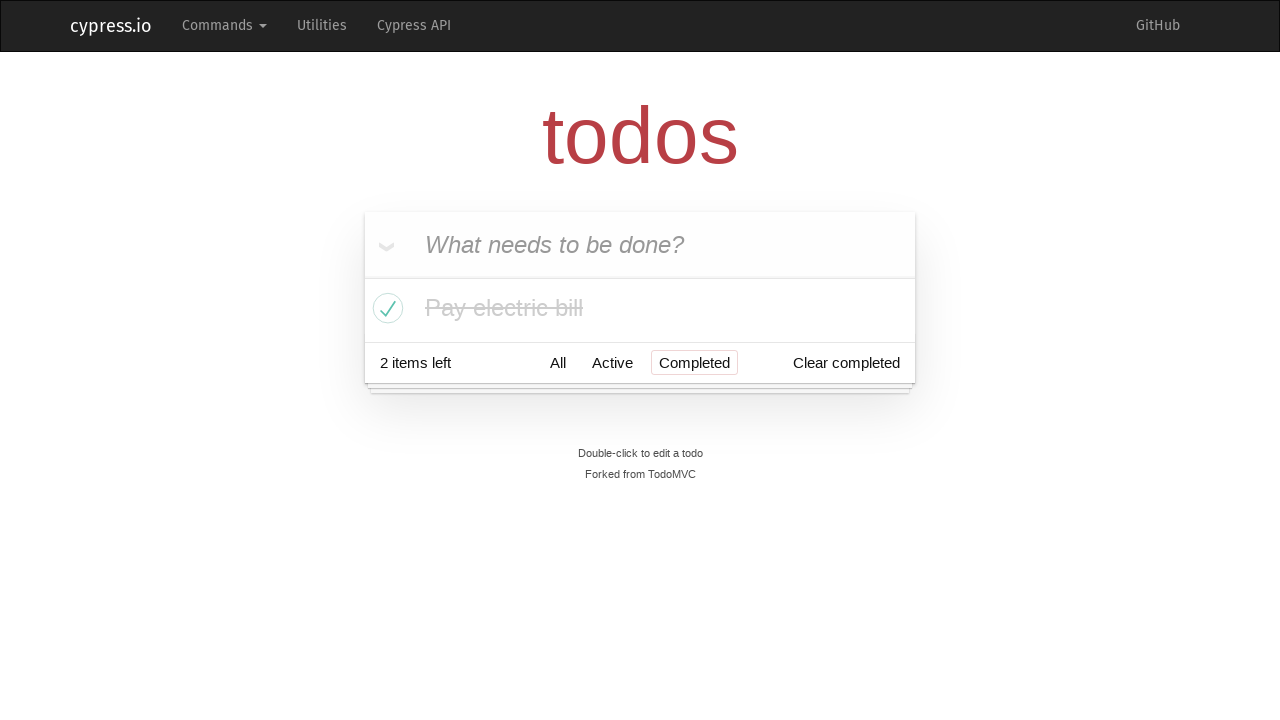

Waited for filtered completed todo list to load
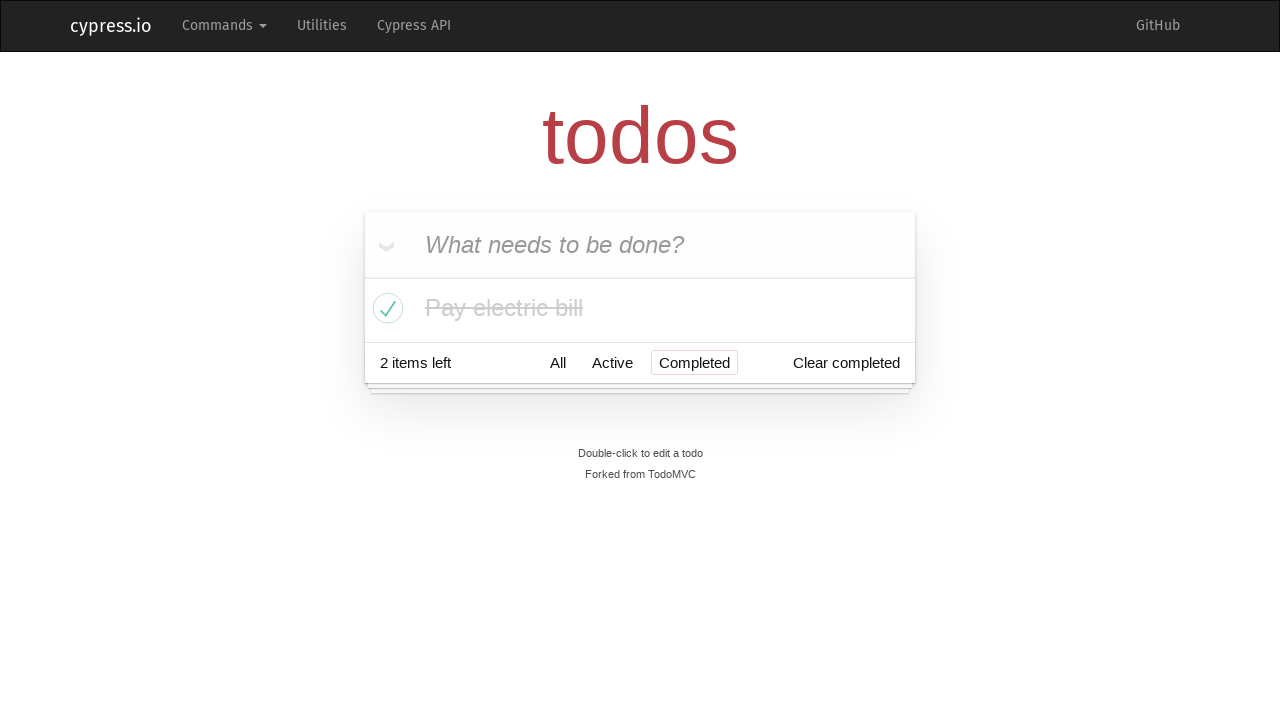

Clicked 'Clear completed' to remove completed tasks at (846, 363) on text=Clear completed
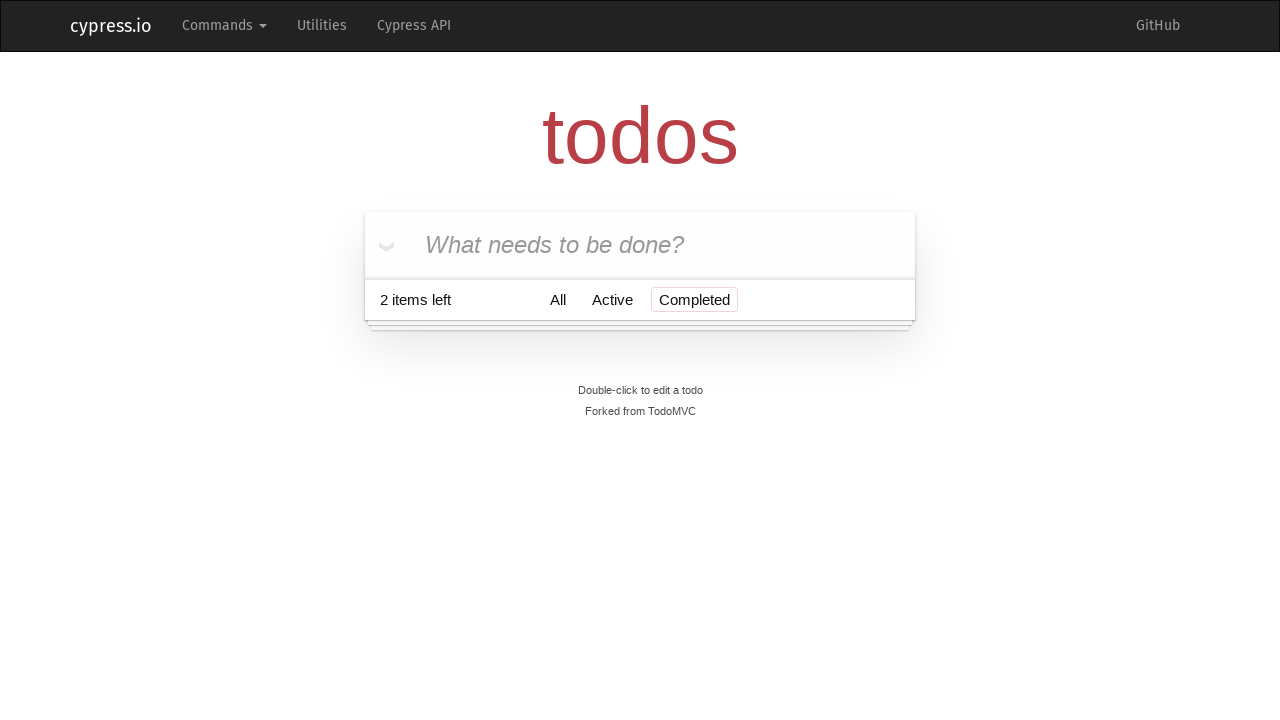

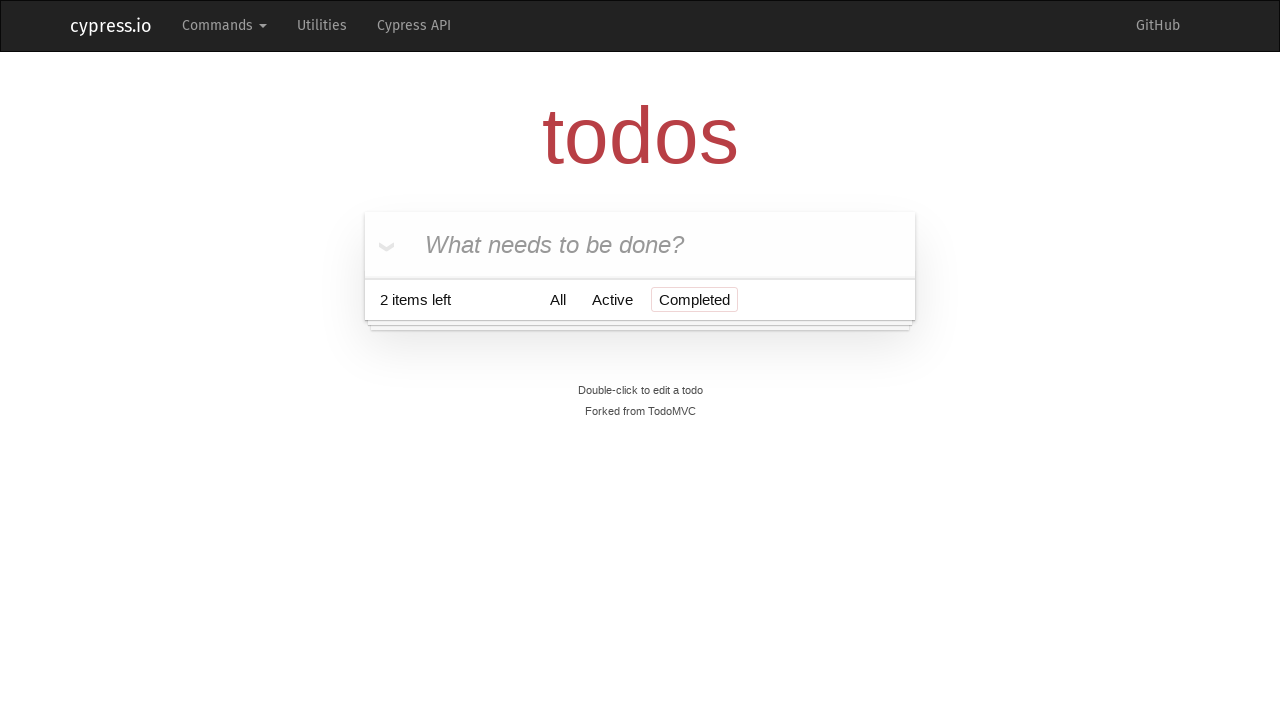